Tests a slow calculator application by setting a custom delay, performing an addition calculation (7 + 8), and verifying the result displays as 15.

Starting URL: https://bonigarcia.dev/selenium-webdriver-java/slow-calculator.html

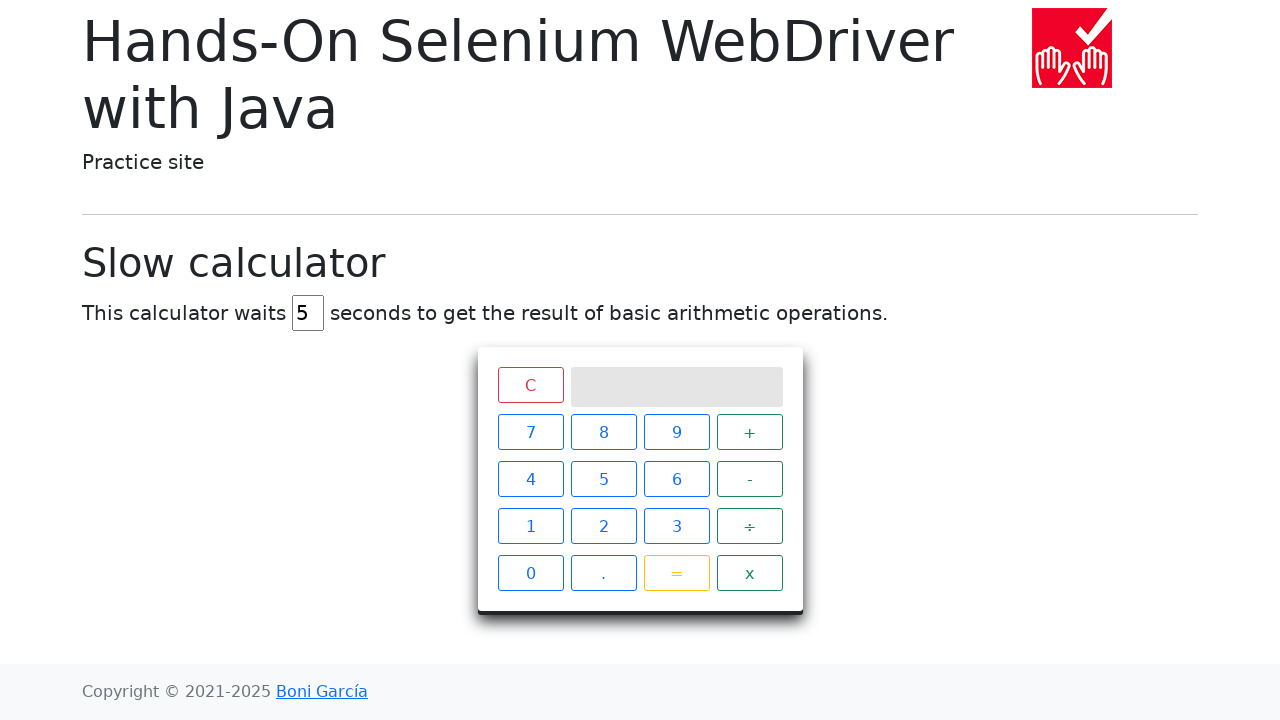

Located the delay input field
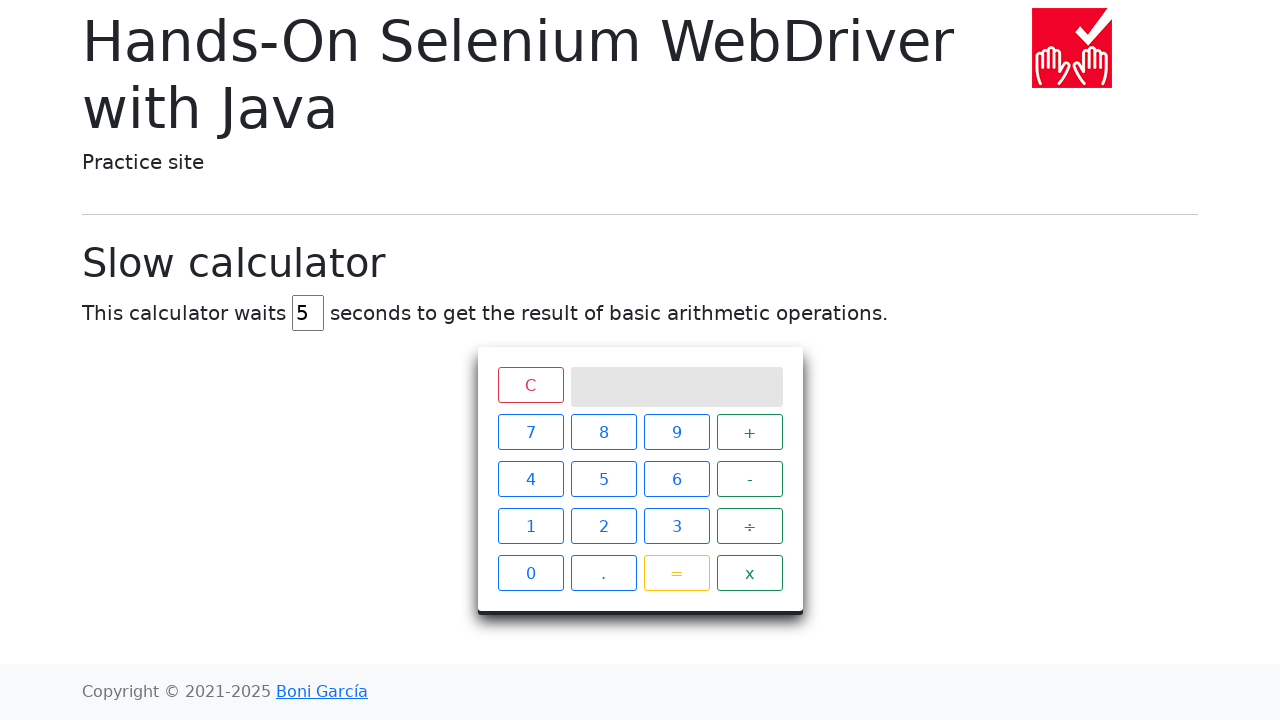

Cleared the delay input field on #delay
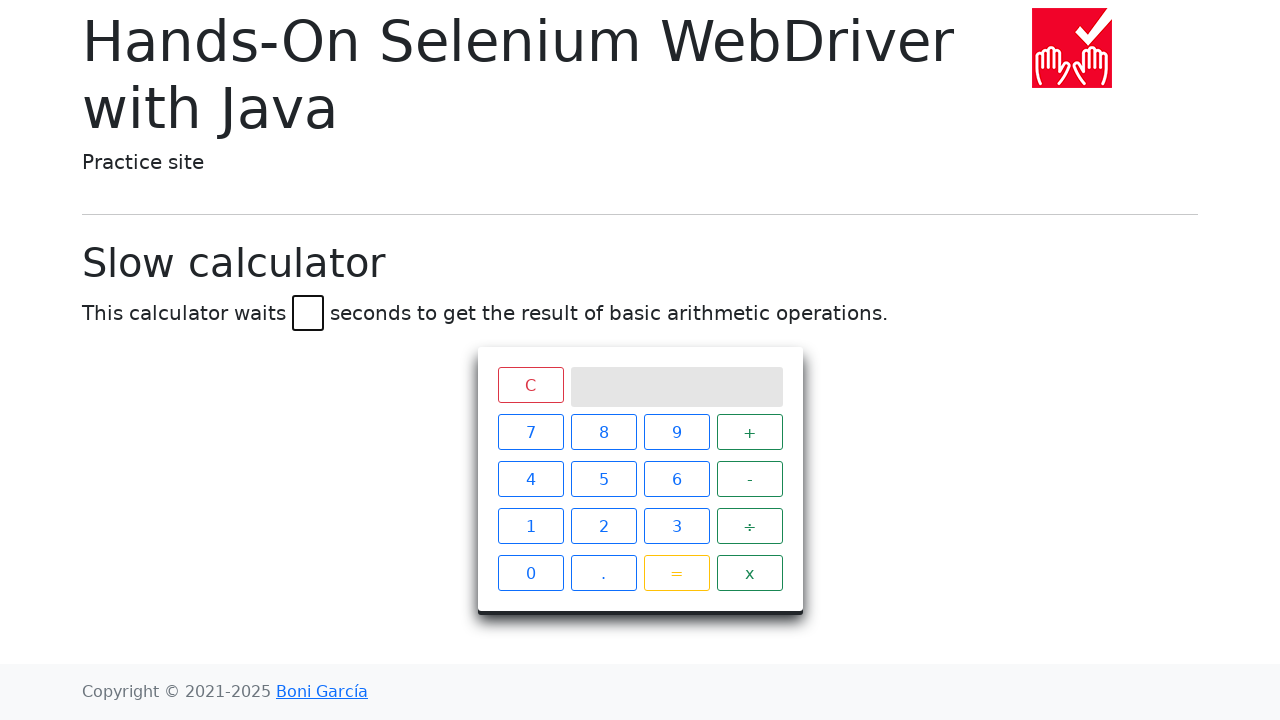

Set custom delay to 45 milliseconds on #delay
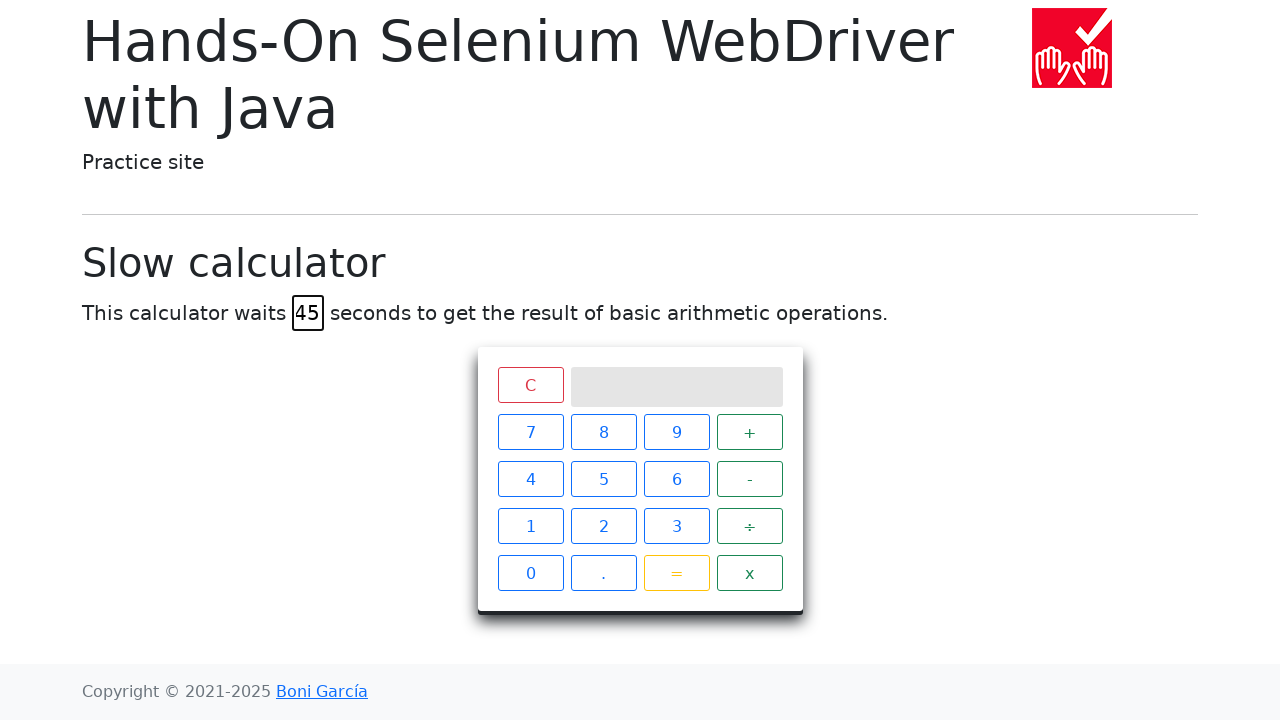

Clicked the number 7 at (530, 432) on xpath=//span[contains(text(),'7')]
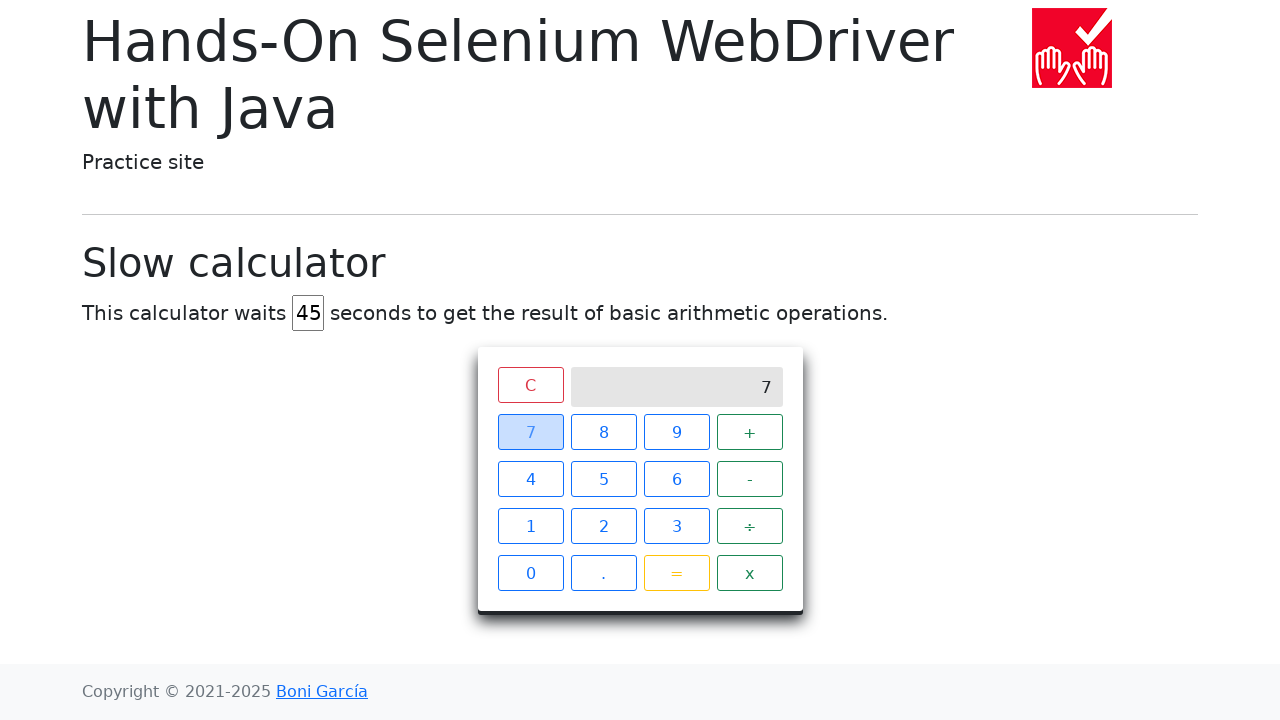

Clicked the plus operator at (750, 432) on xpath=//span[contains(text(),'+')]
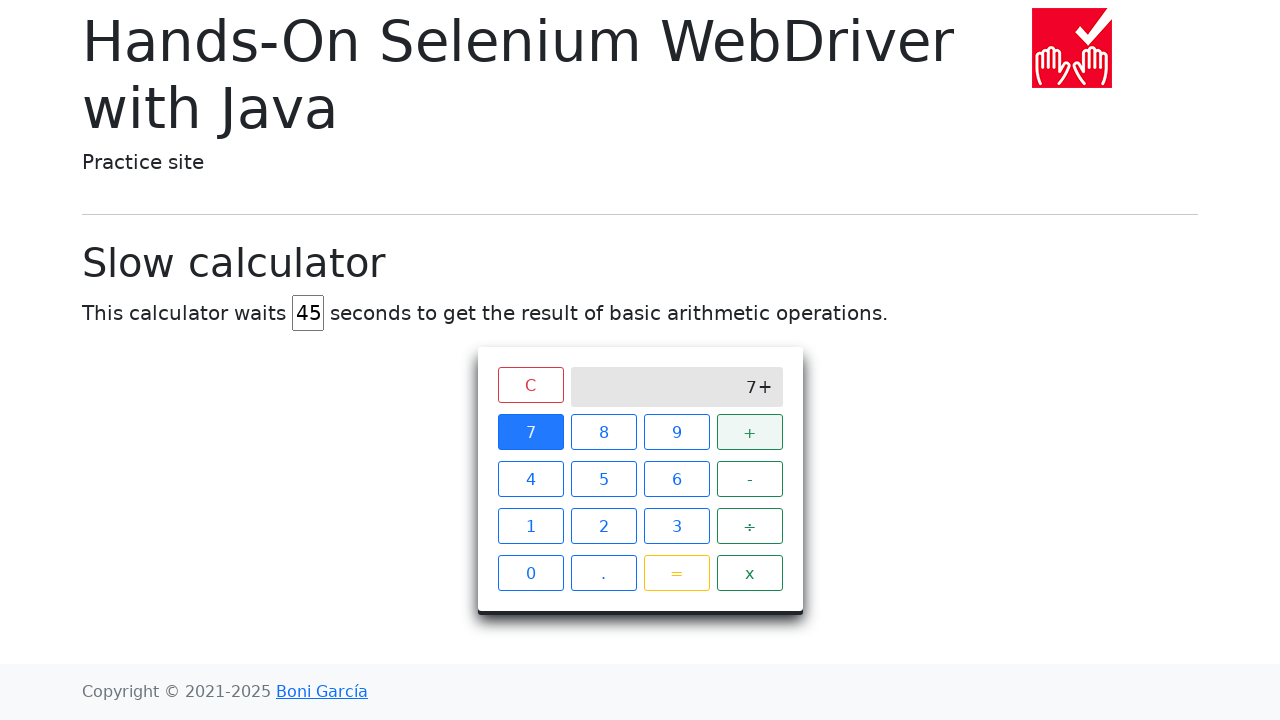

Clicked the number 8 at (604, 432) on xpath=//span[contains(text(),'8')]
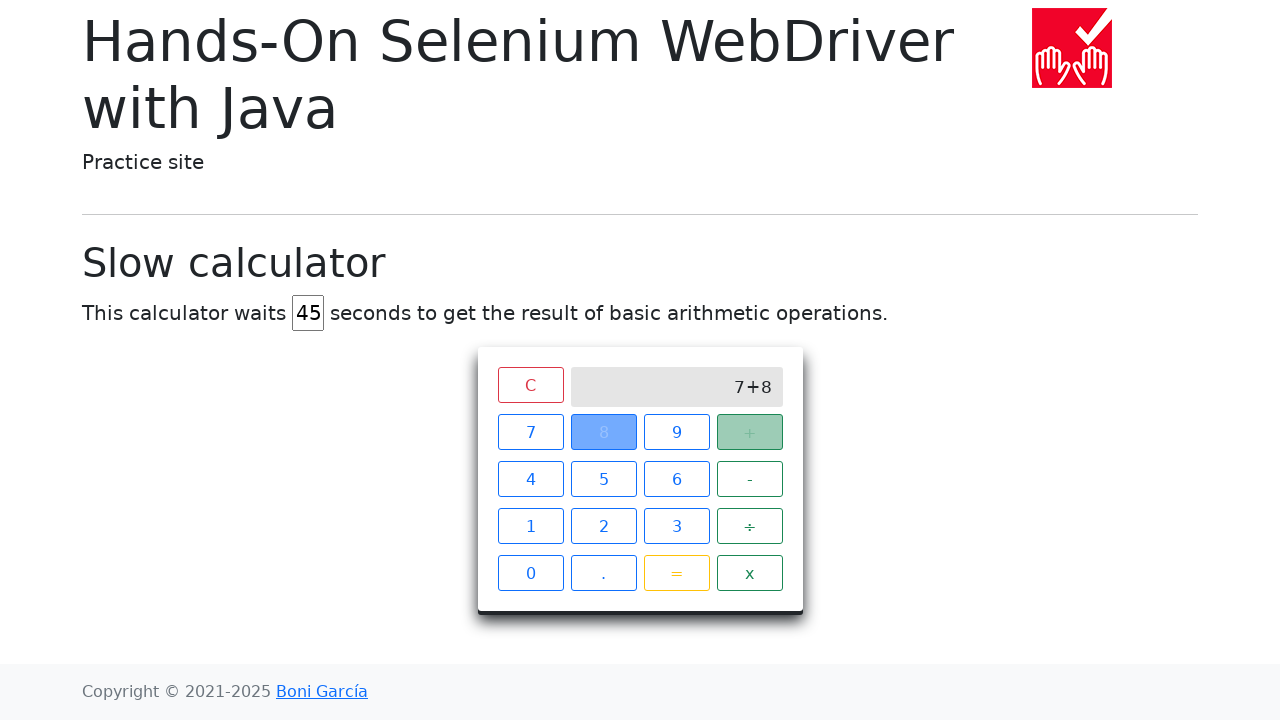

Clicked the equals button to calculate 7 + 8 at (676, 573) on xpath=//span[contains(text(),'=')]
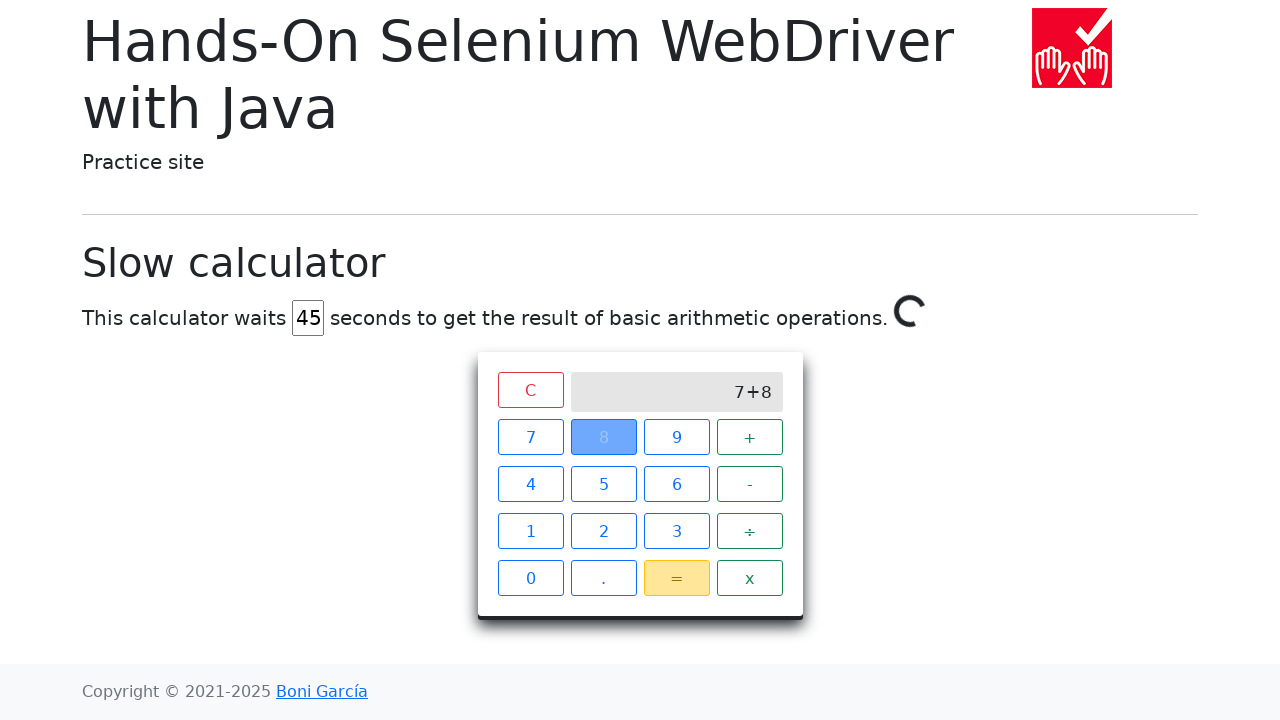

Waited for calculation result to display as 15
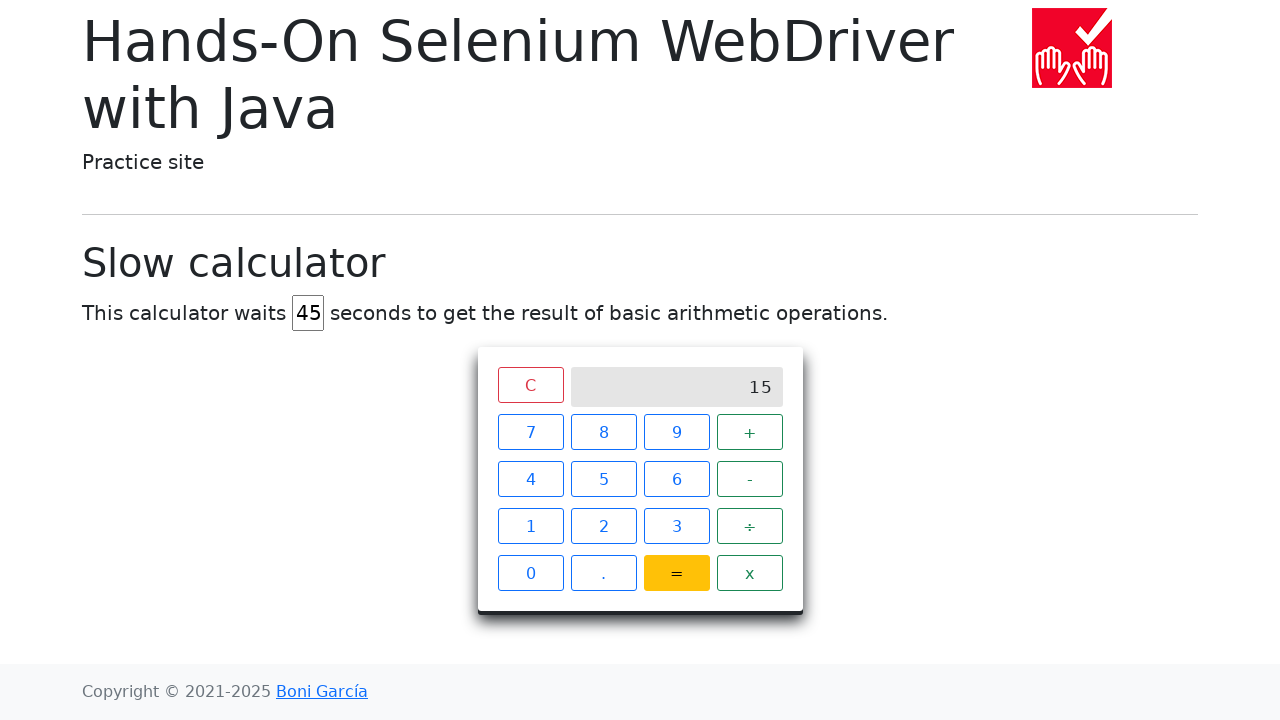

Verified that the calculator result is 15
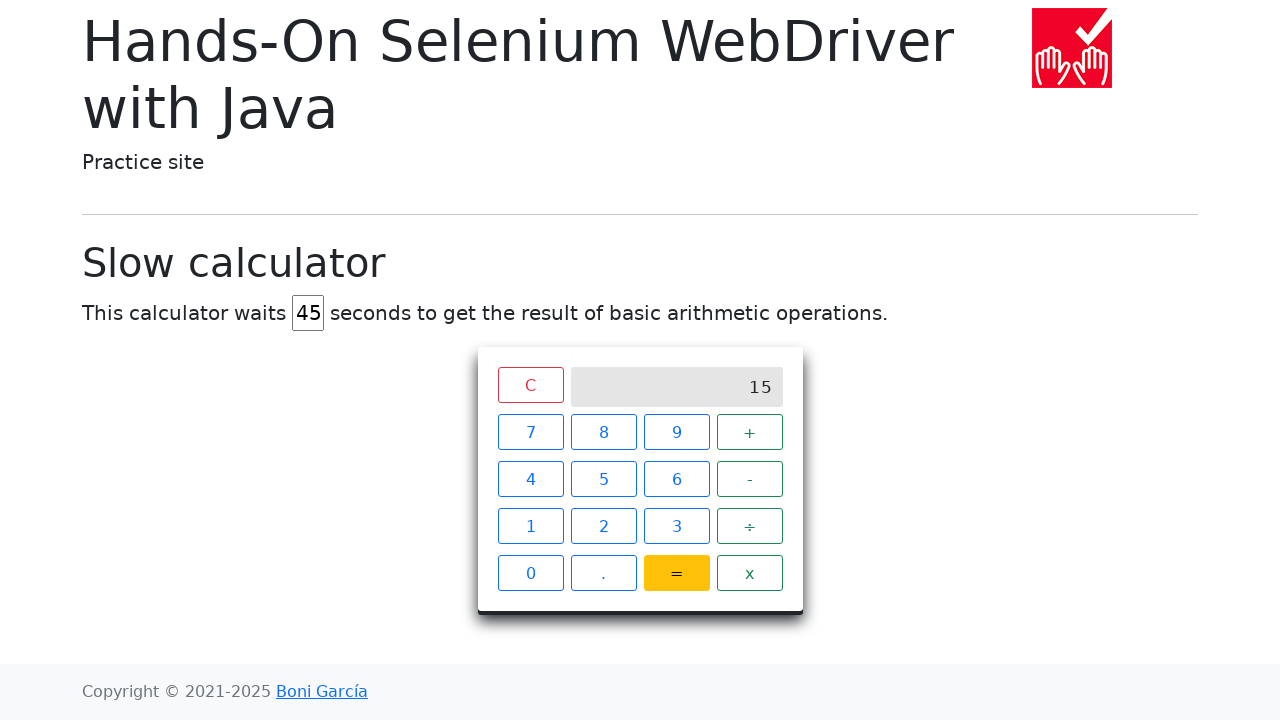

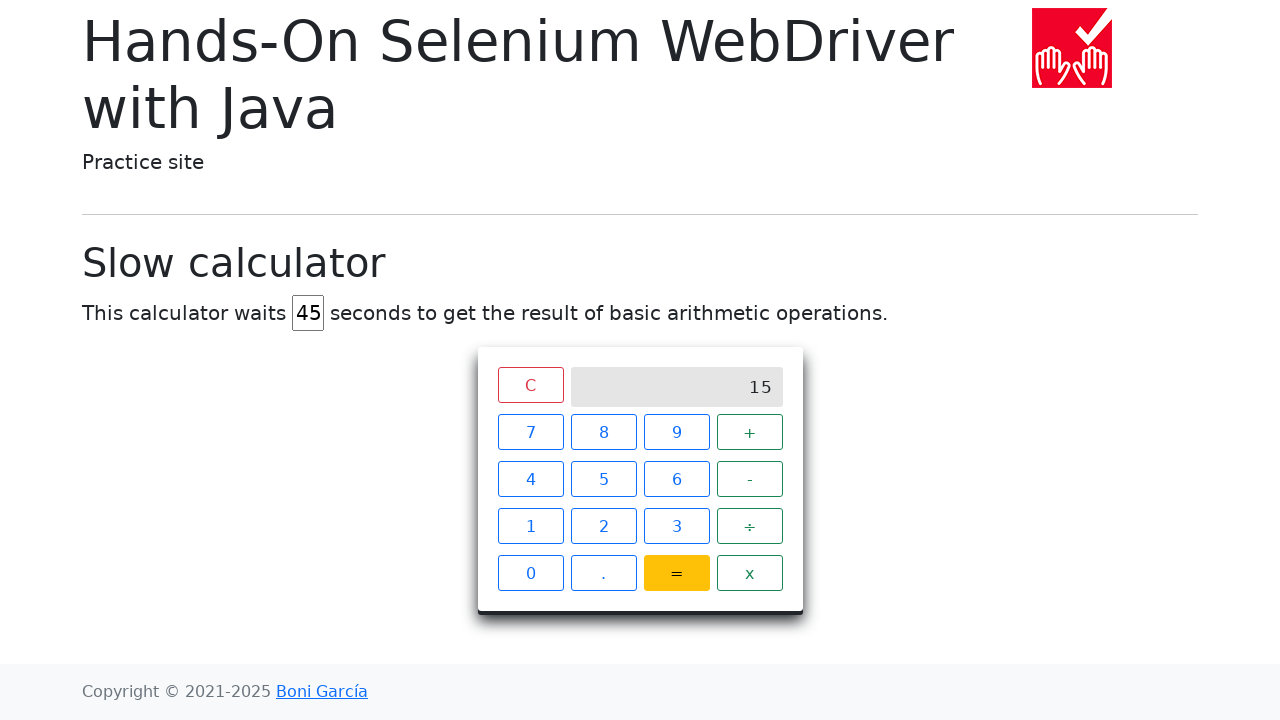